Navigates to the RedBus homepage and verifies the page loads successfully

Starting URL: https://www.redbus.in/

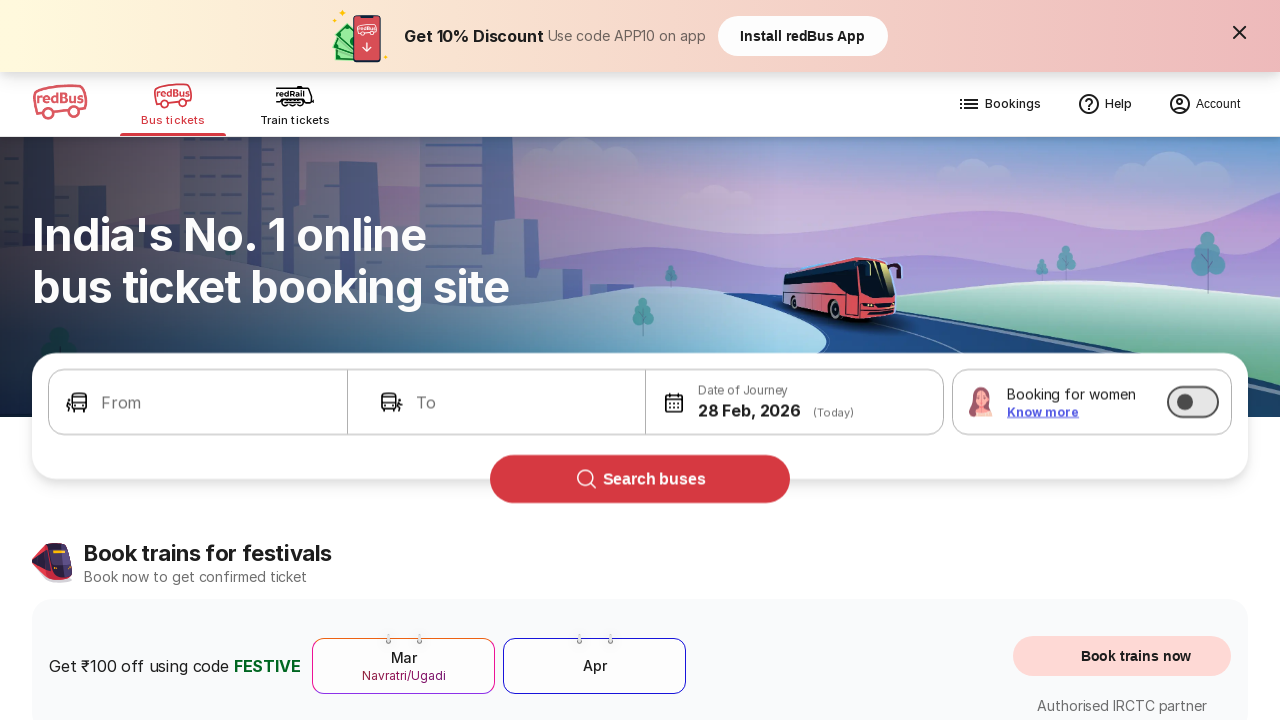

Waited for RedBus homepage to load (DOM content loaded)
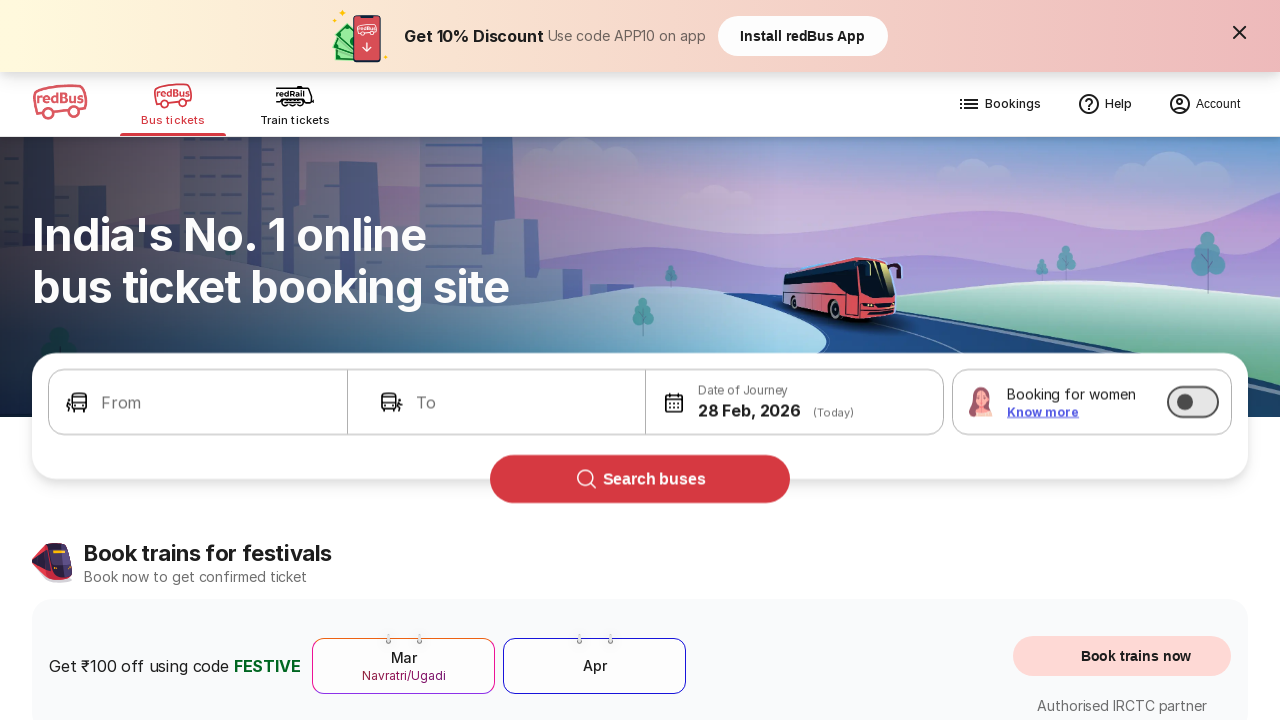

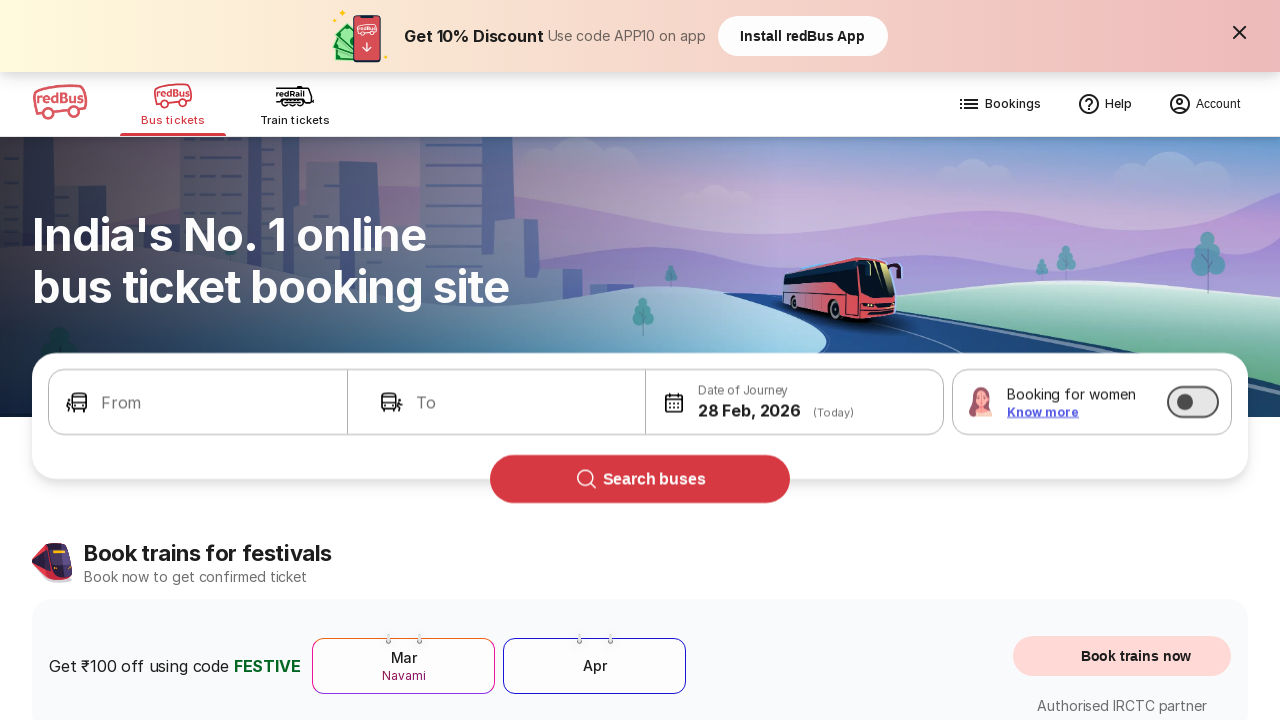